Tests the mouse search tool by navigating to the Rocket Jump Ninja mouse search page and filling in the hand length input field with a specified value.

Starting URL: https://www.rocketjumpninja.com/mouse-search

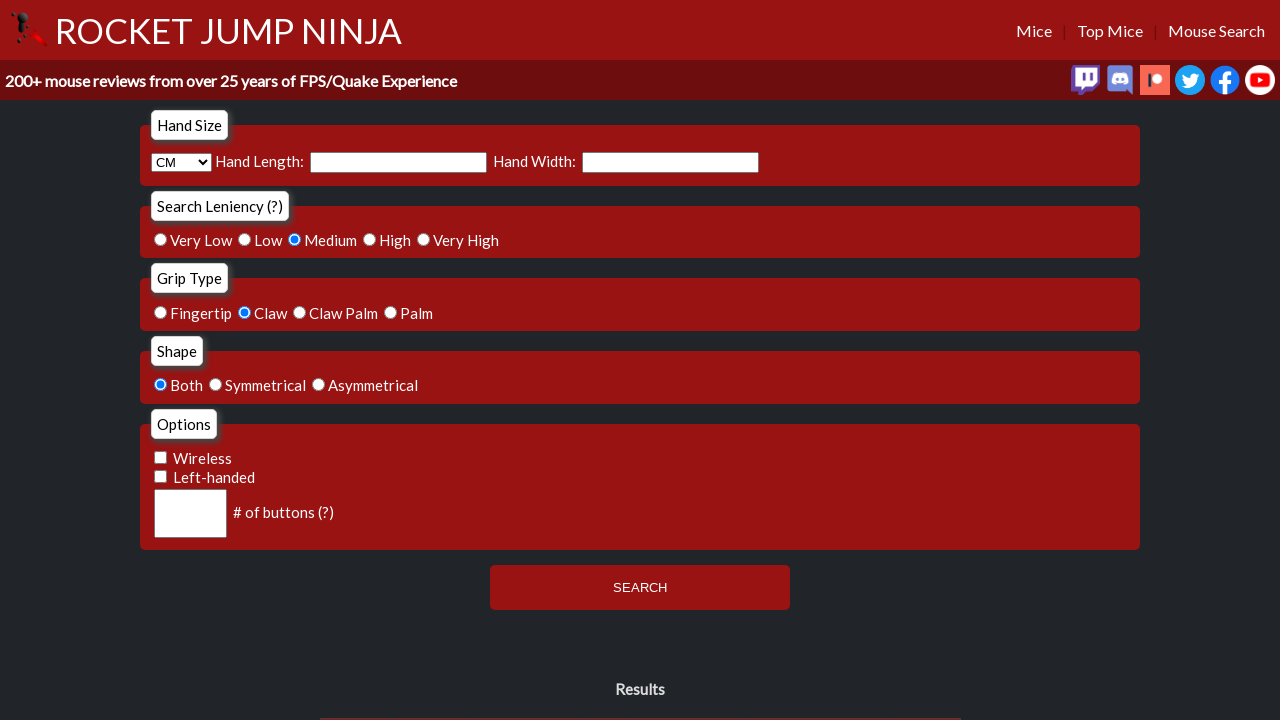

Navigated to Rocket Jump Ninja mouse search page
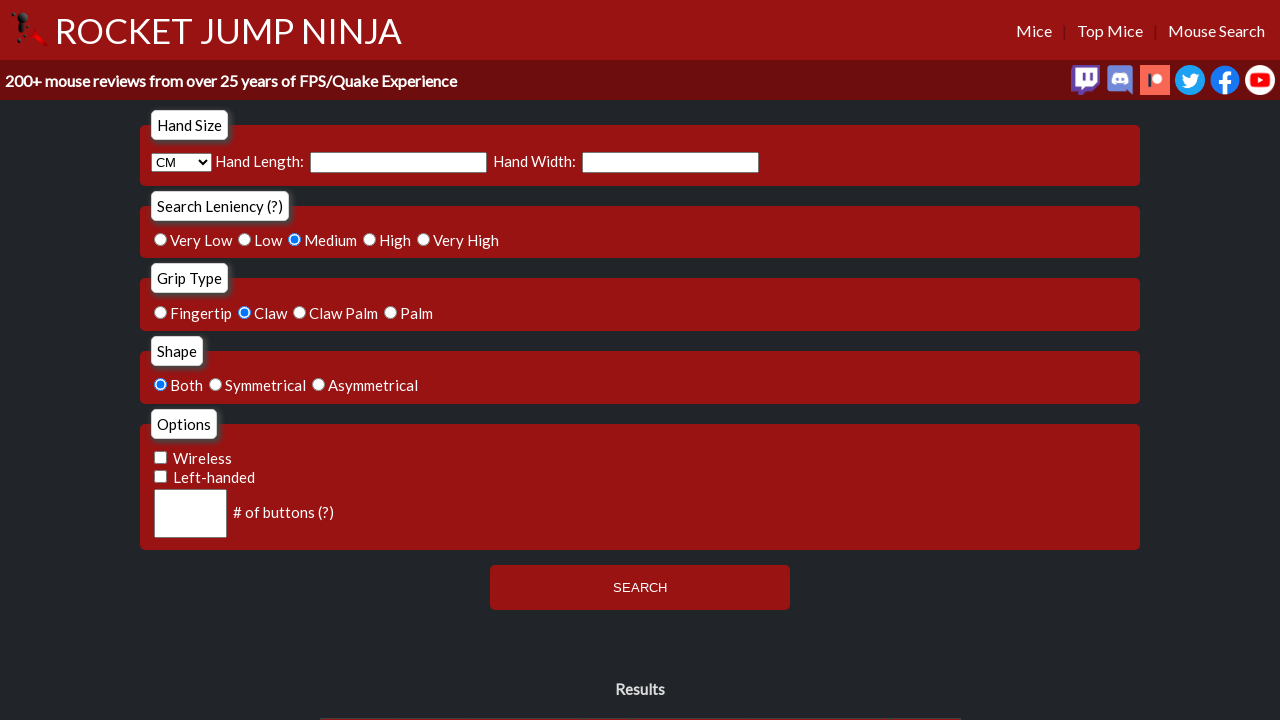

Hand length input field loaded
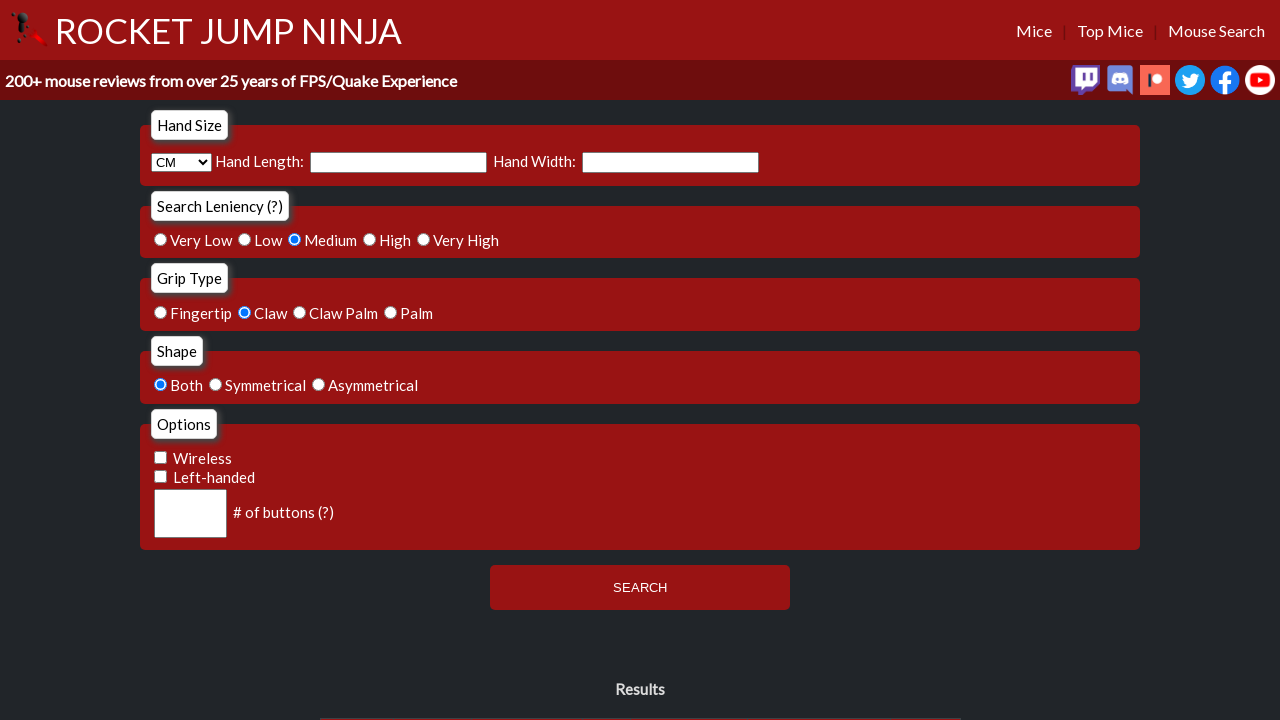

Filled hand length input field with value '20' on input[name='h_length']
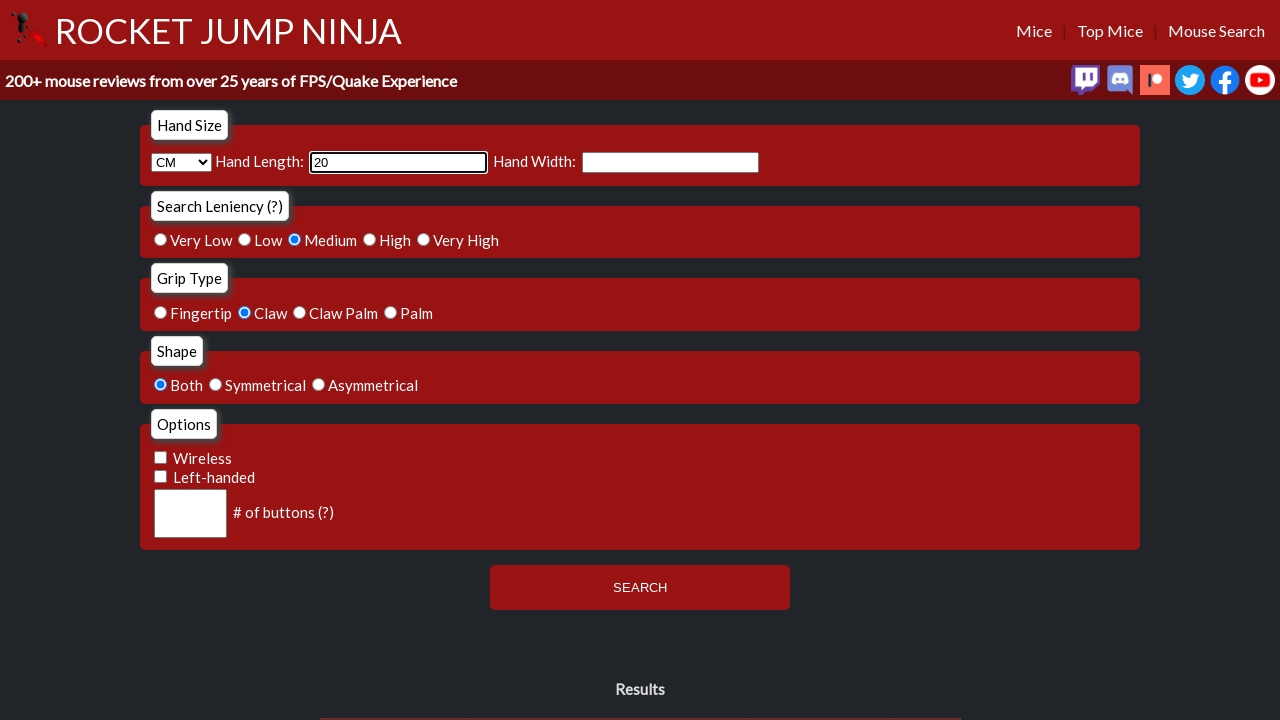

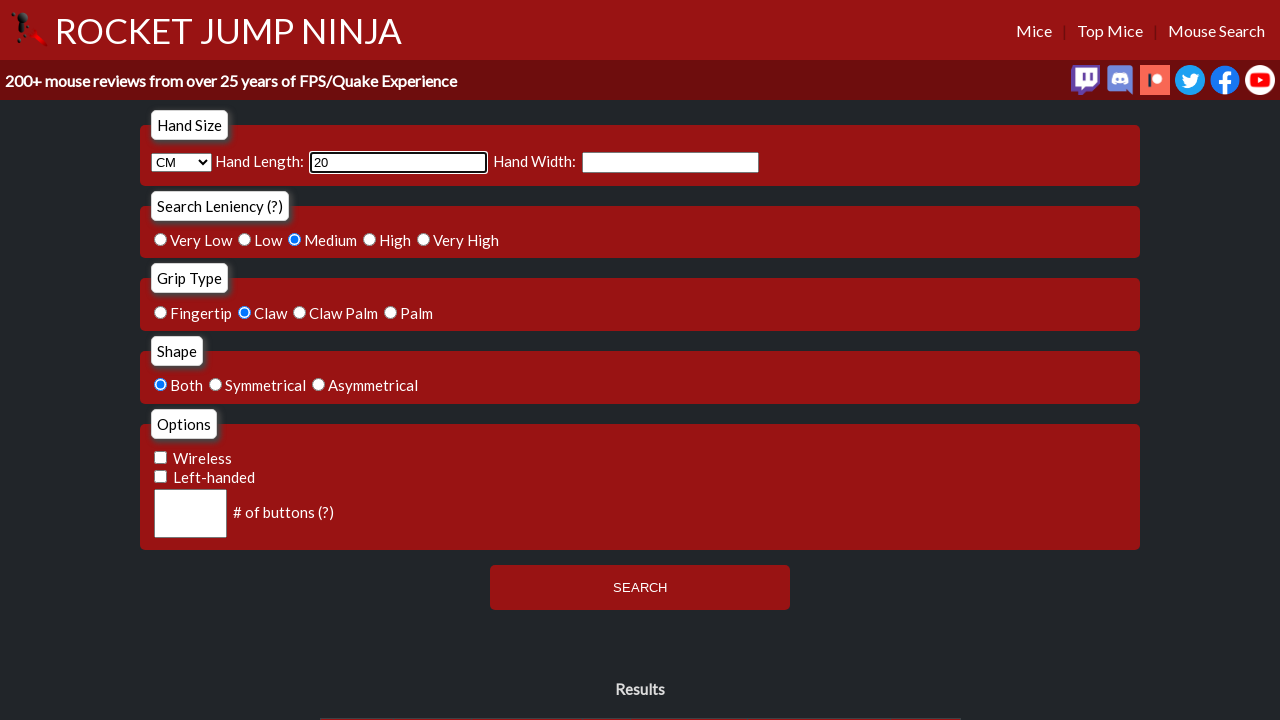